Navigates to a PHP tips page and selects all checkboxes that are not already checked, demonstrating checkbox interaction automation.

Starting URL: https://smartwebby.com/PHP/Phptips2.asp

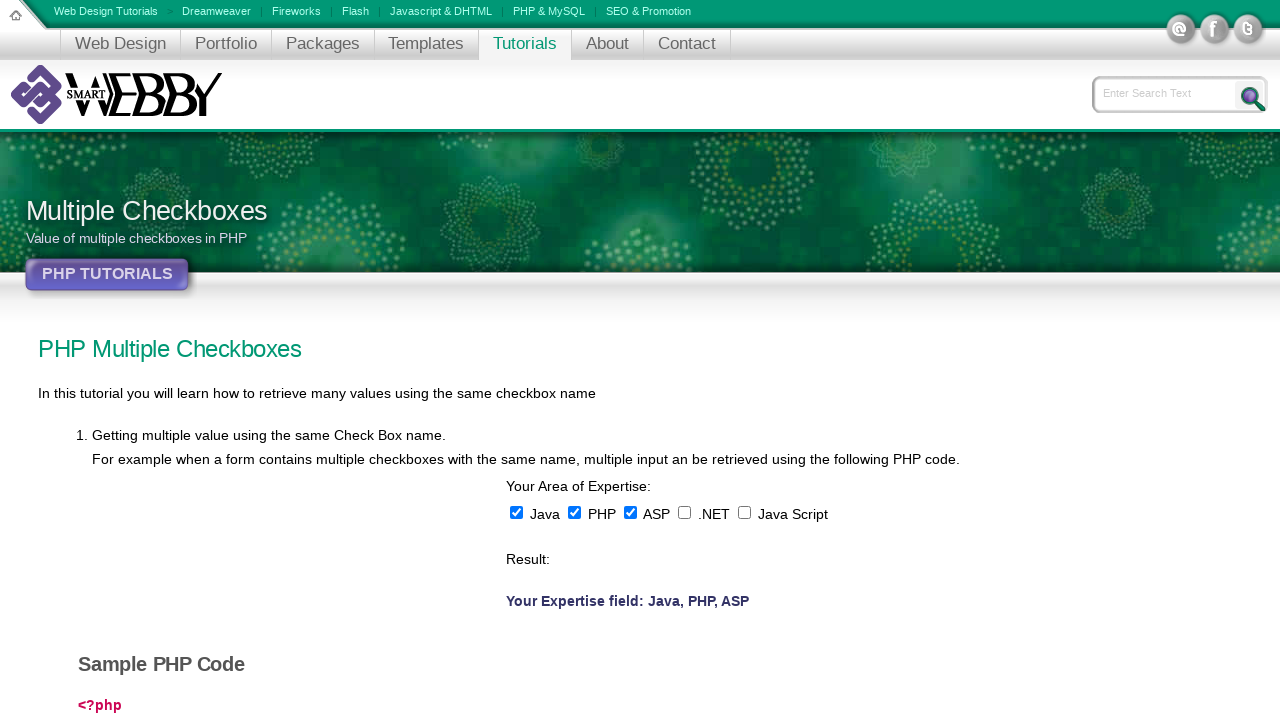

Waited for checkboxes to load on PHP tips page
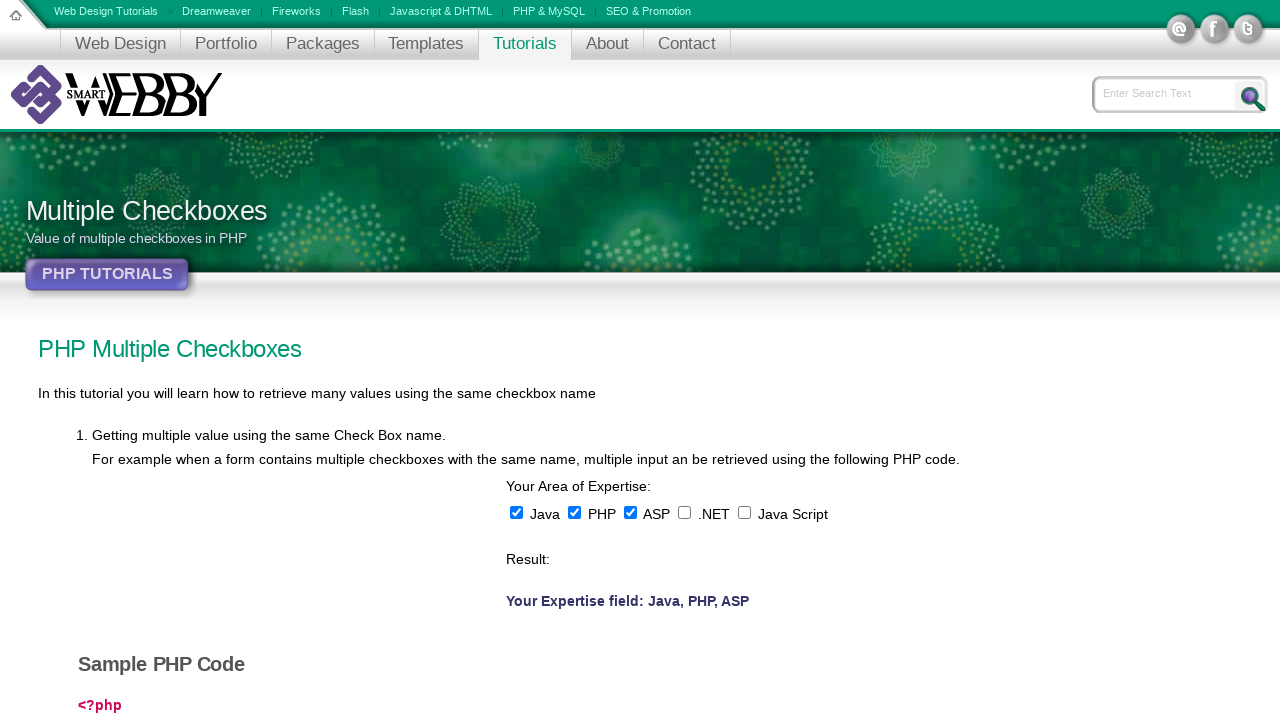

Located all checkboxes on the page
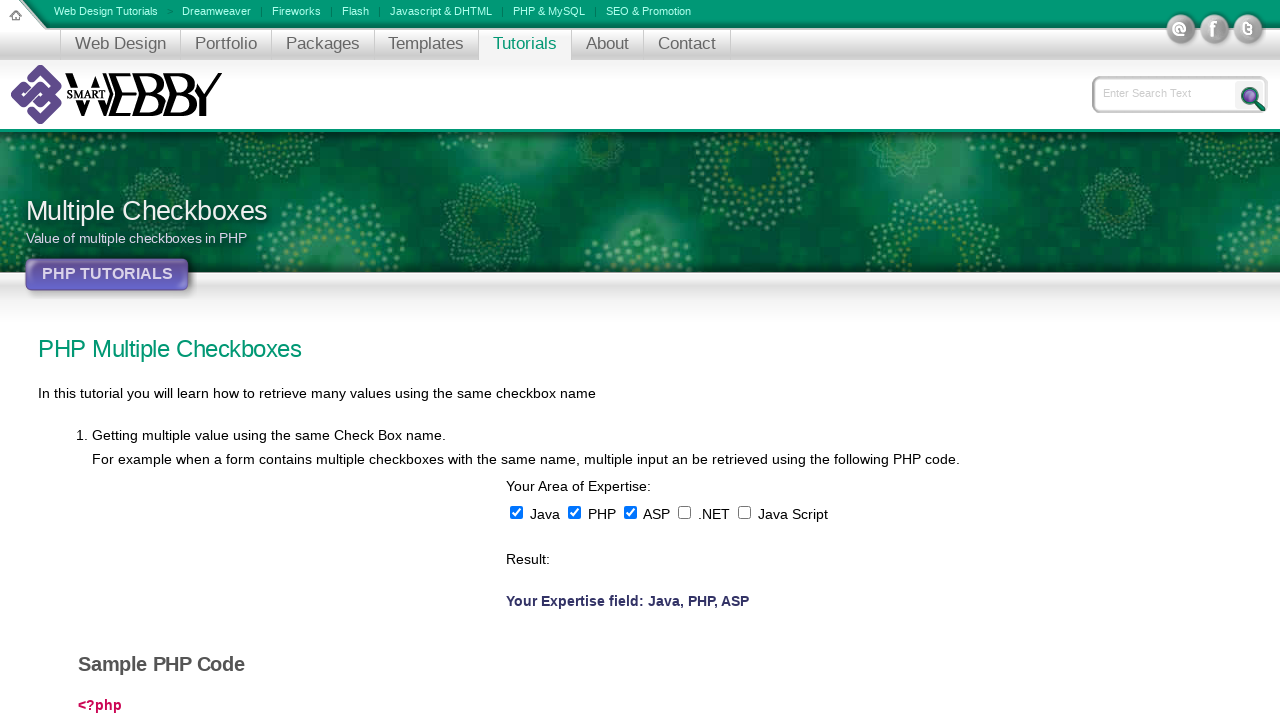

Found 5 checkboxes on the page
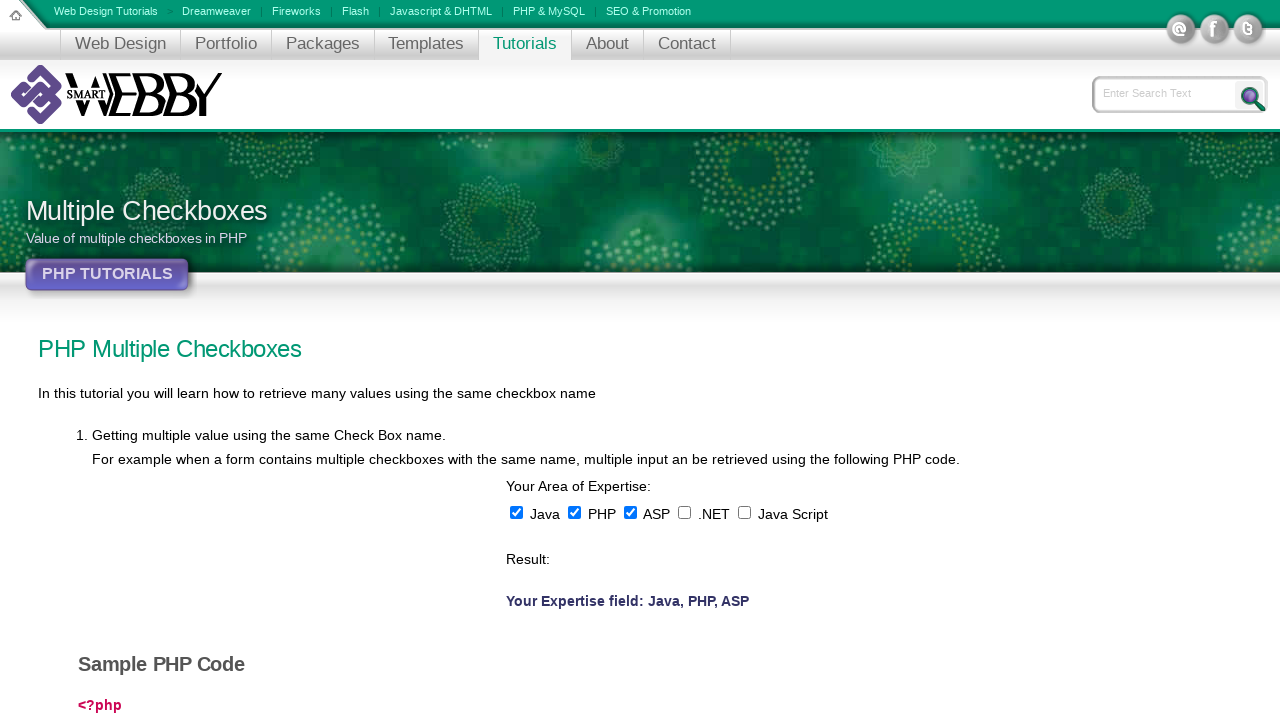

Retrieved checkbox 1 of 5
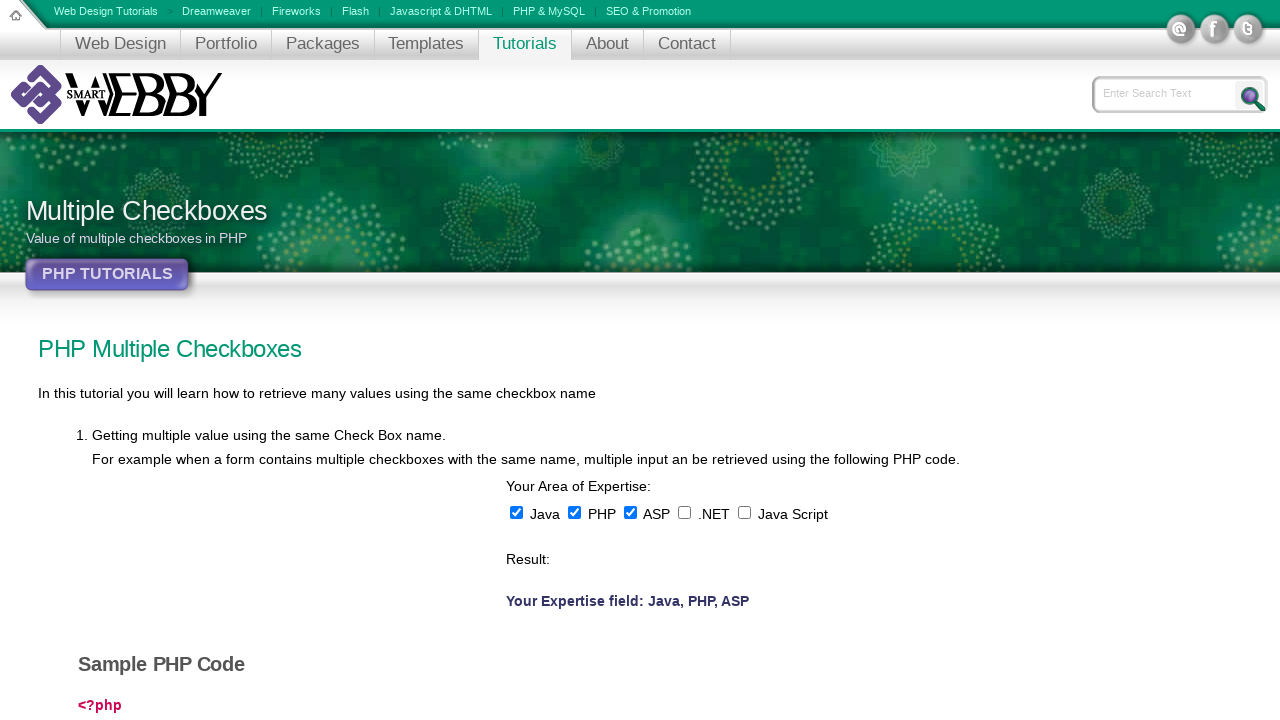

Retrieved checkbox 2 of 5
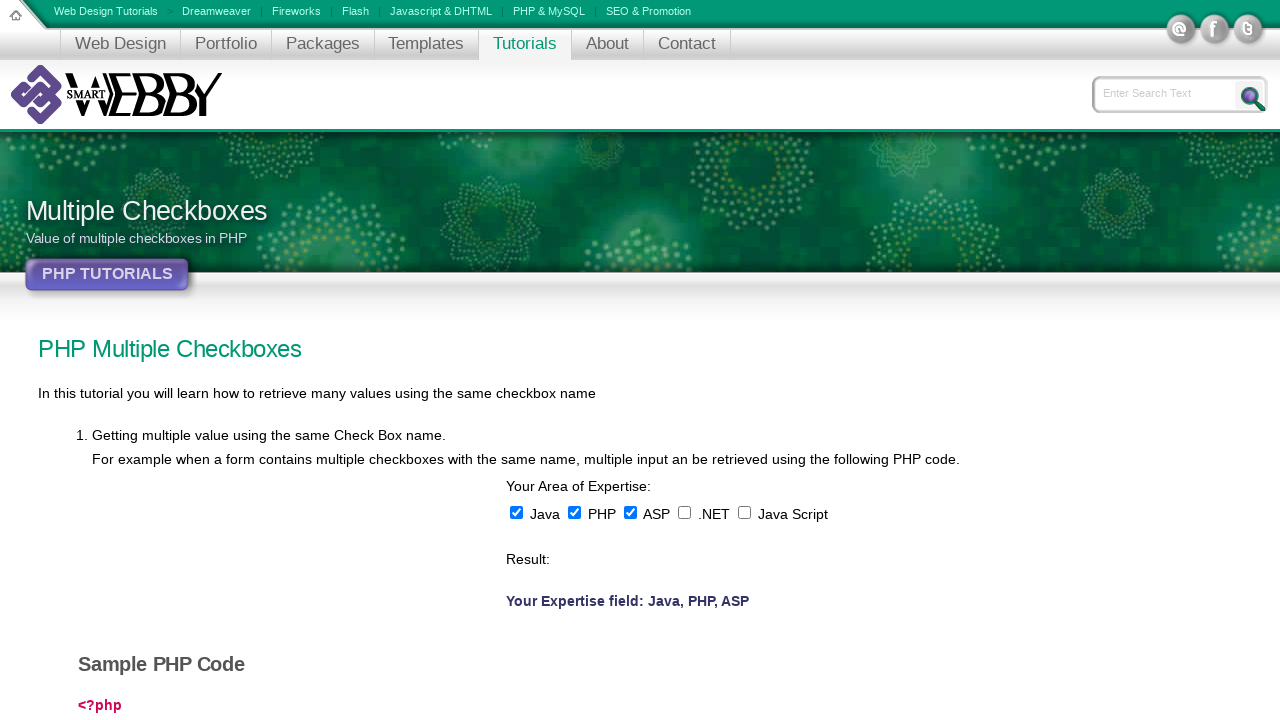

Retrieved checkbox 3 of 5
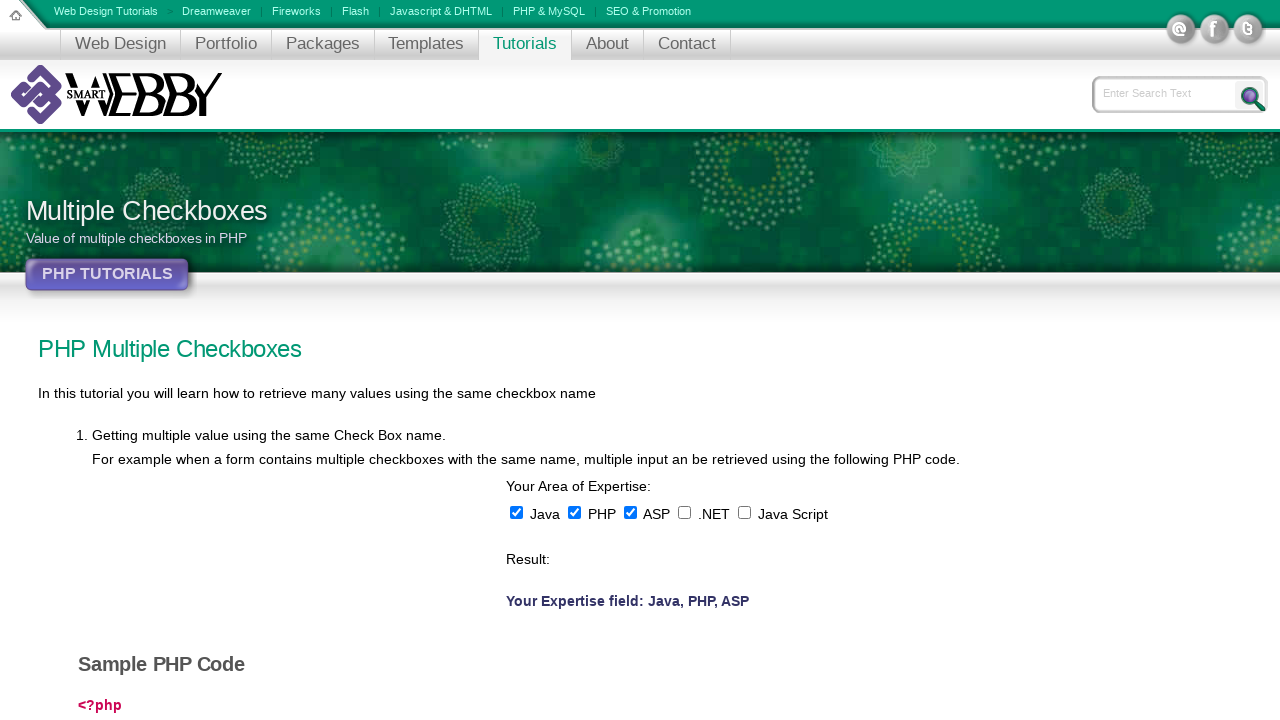

Retrieved checkbox 4 of 5
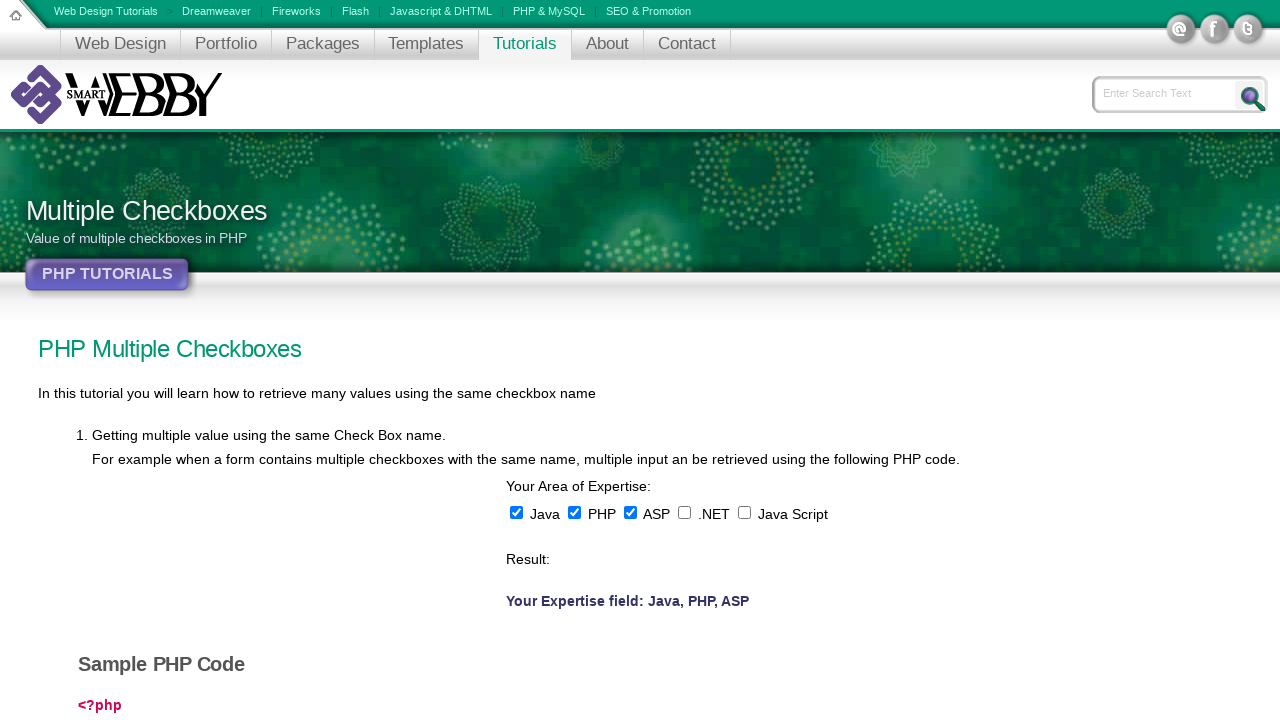

Clicked unchecked checkbox 4 at (684, 512) on input[type='checkbox'] >> nth=3
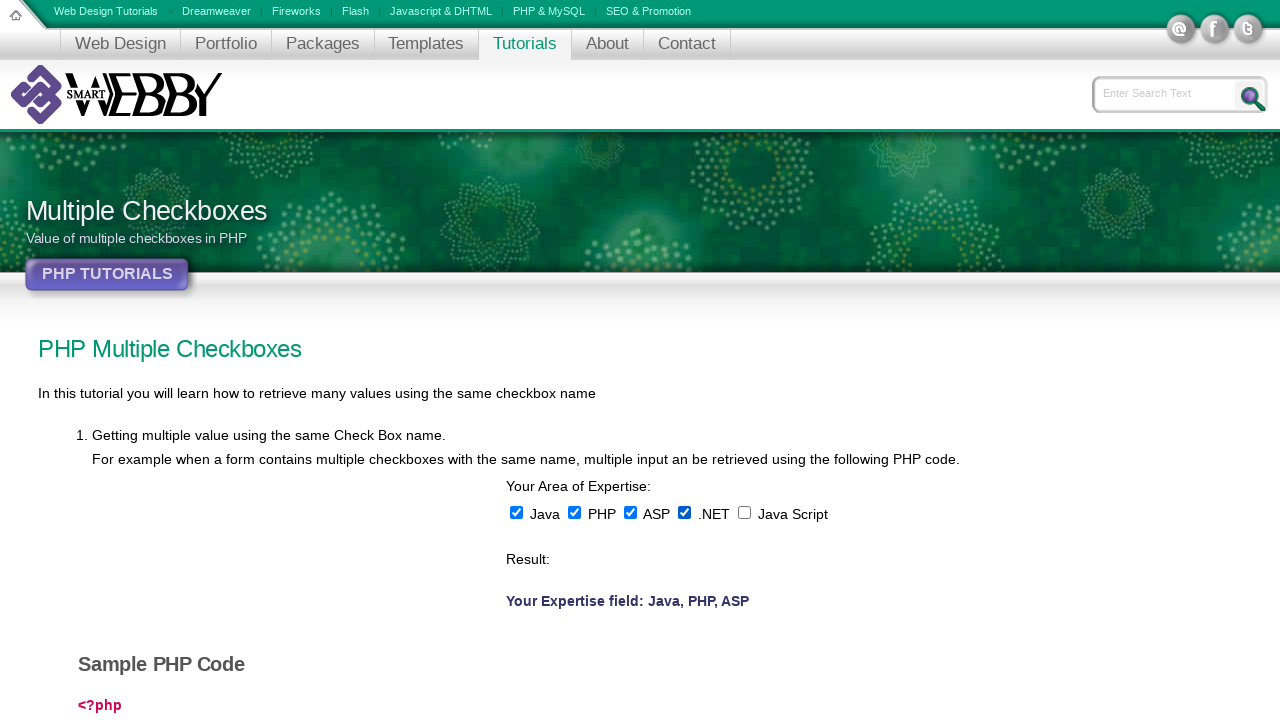

Retrieved checkbox 5 of 5
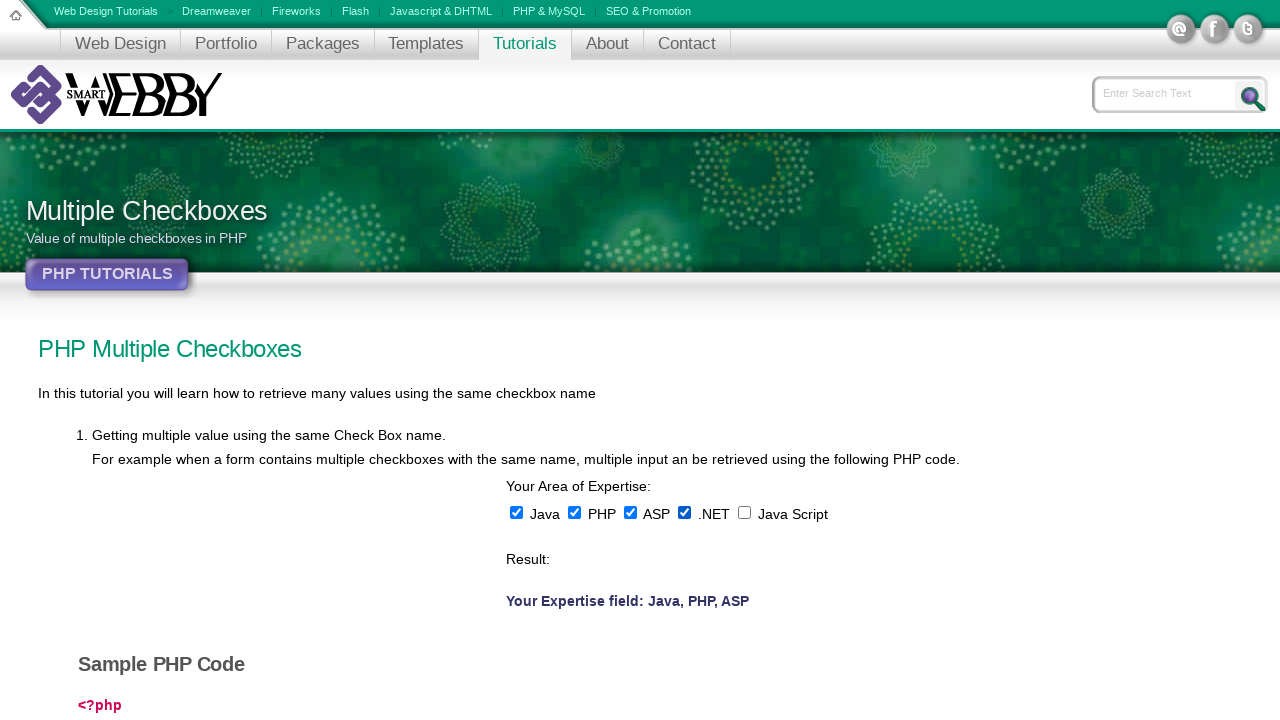

Clicked unchecked checkbox 5 at (744, 512) on input[type='checkbox'] >> nth=4
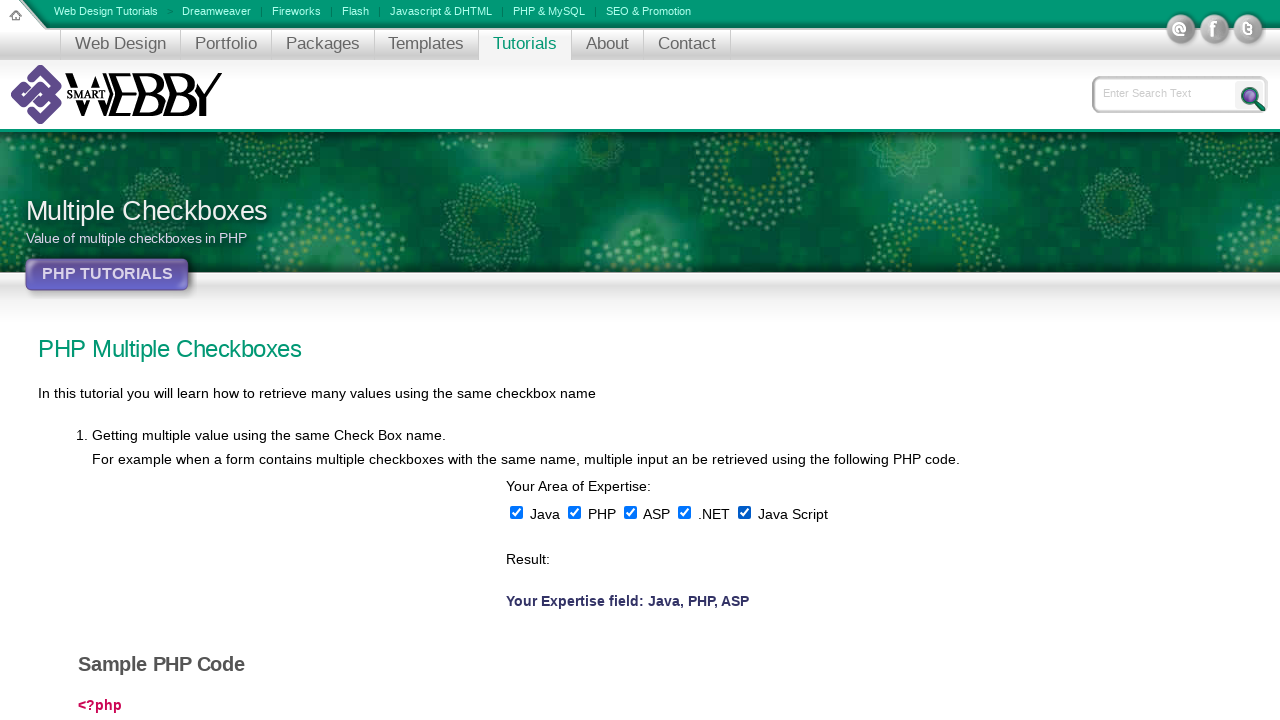

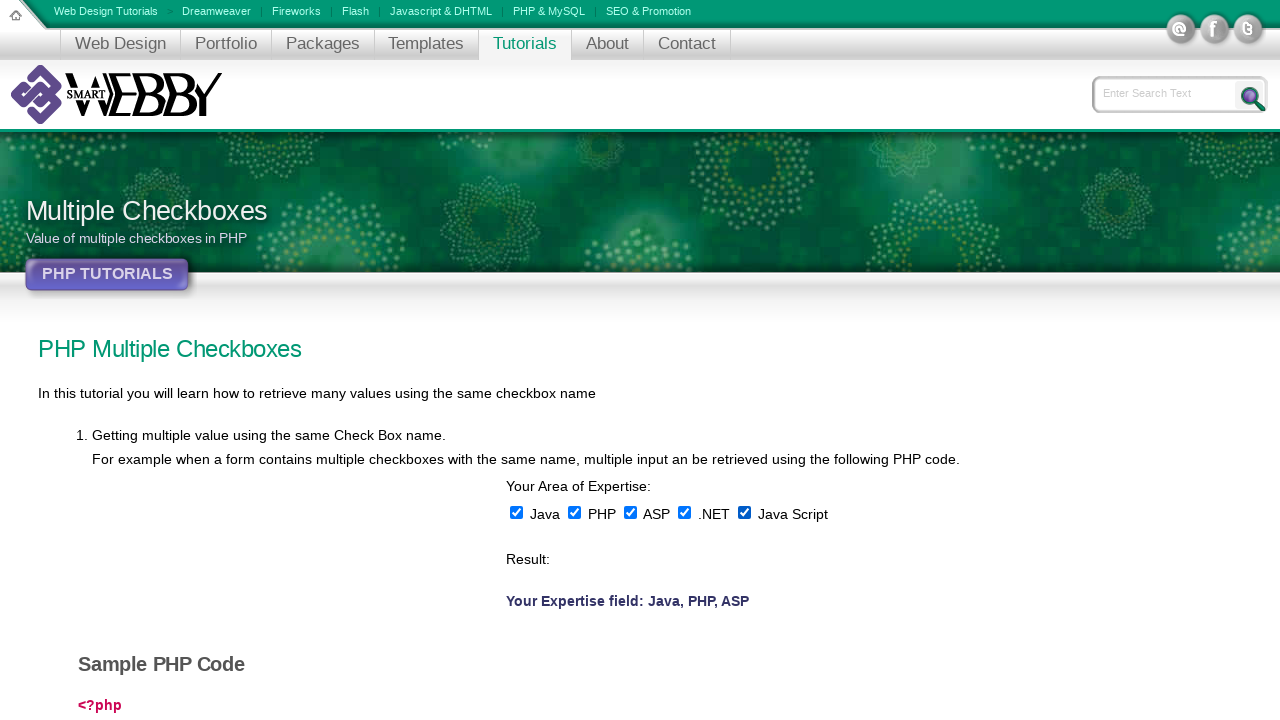